Tests navigation routing by clicking on About and Contact links in the navigation menu and verifying the URLs change correctly

Starting URL: https://qaroutingtest.ccbp.tech/

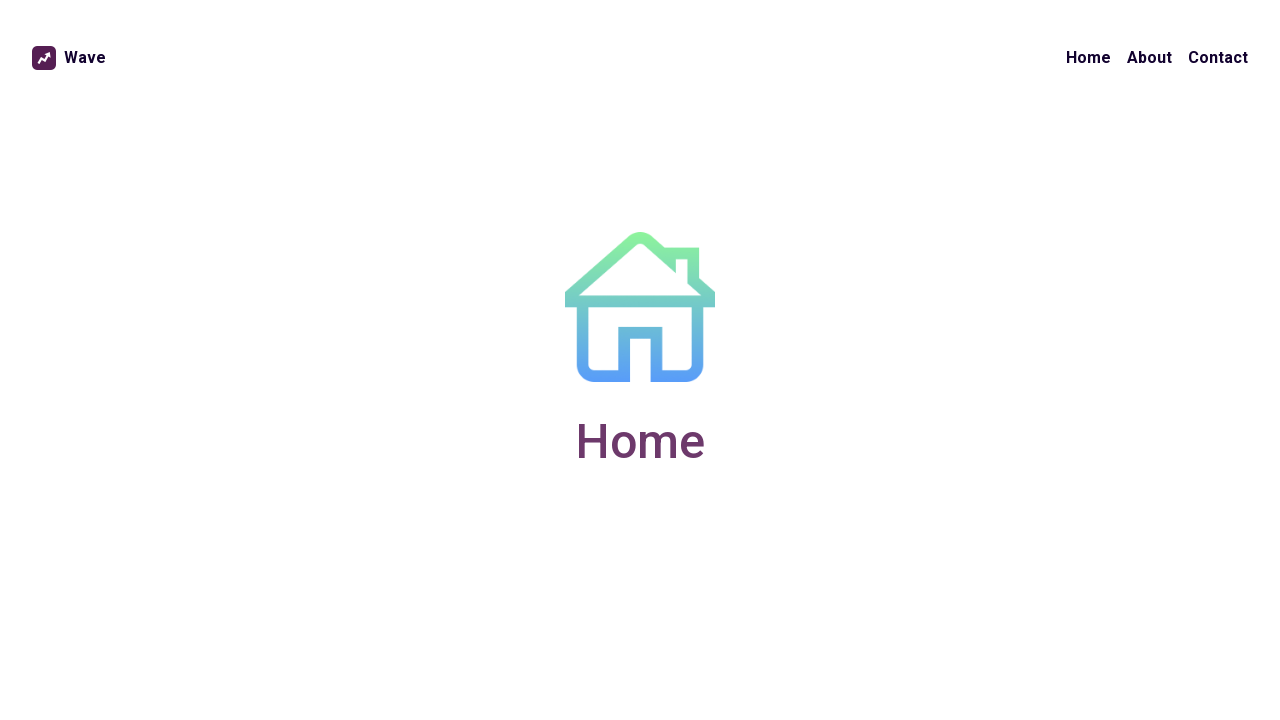

Clicked on About link in navigation menu at (1150, 58) on xpath=//ul[@class='nav-items-list']/li/a[contains(text(),'About')]
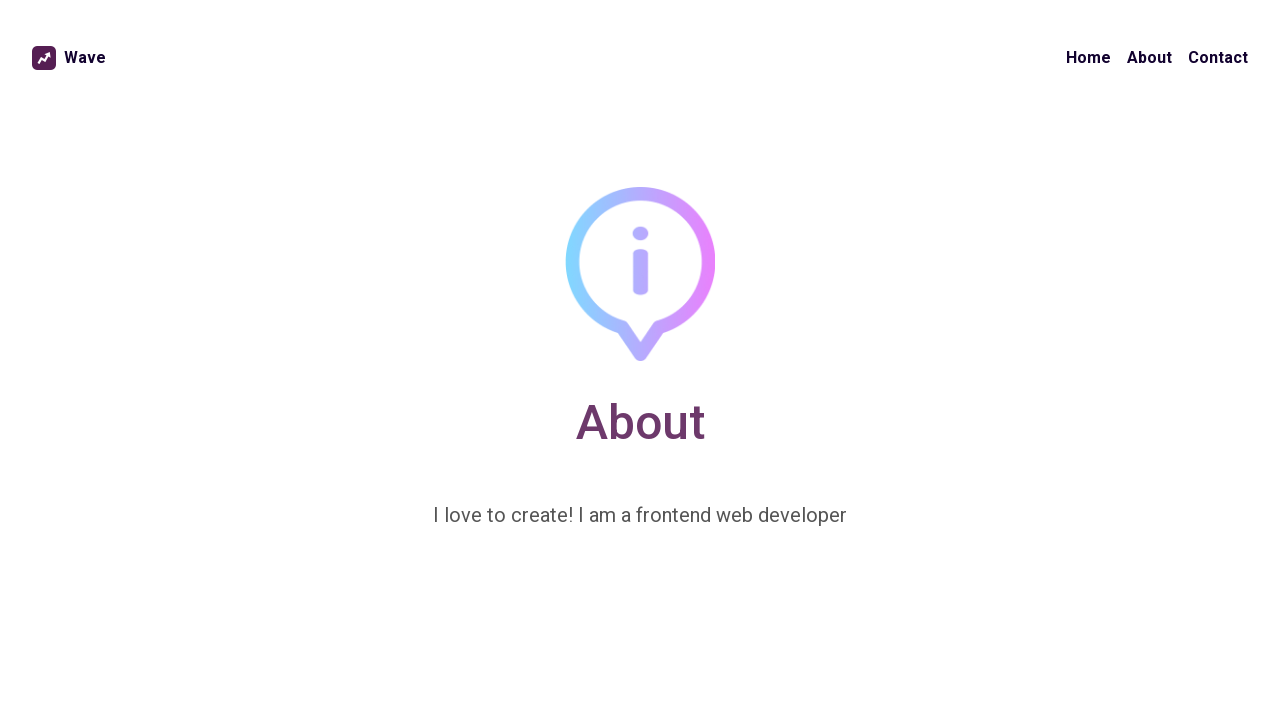

Verified navigation to About page (URL: https://qaroutingtest.ccbp.tech/about)
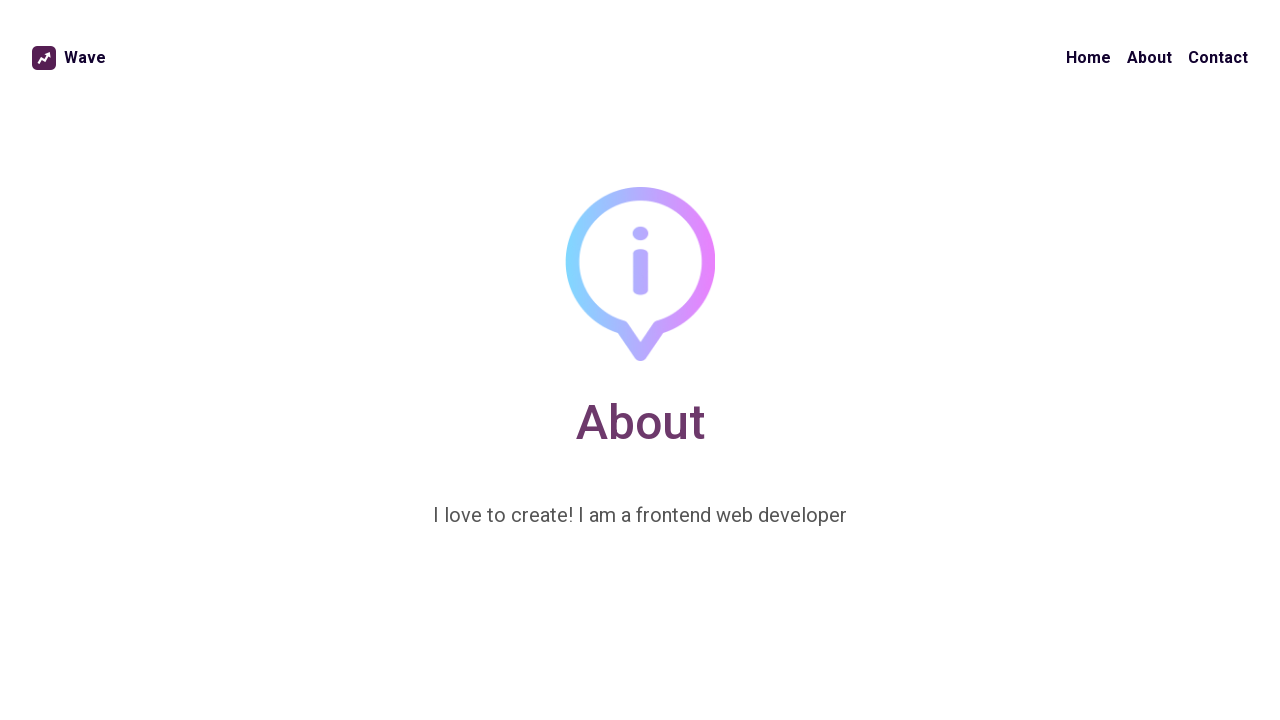

Clicked on Contact link in navigation menu at (1218, 58) on xpath=//ul[@class='nav-items-list']/li/a[contains(text(),'Contact')]
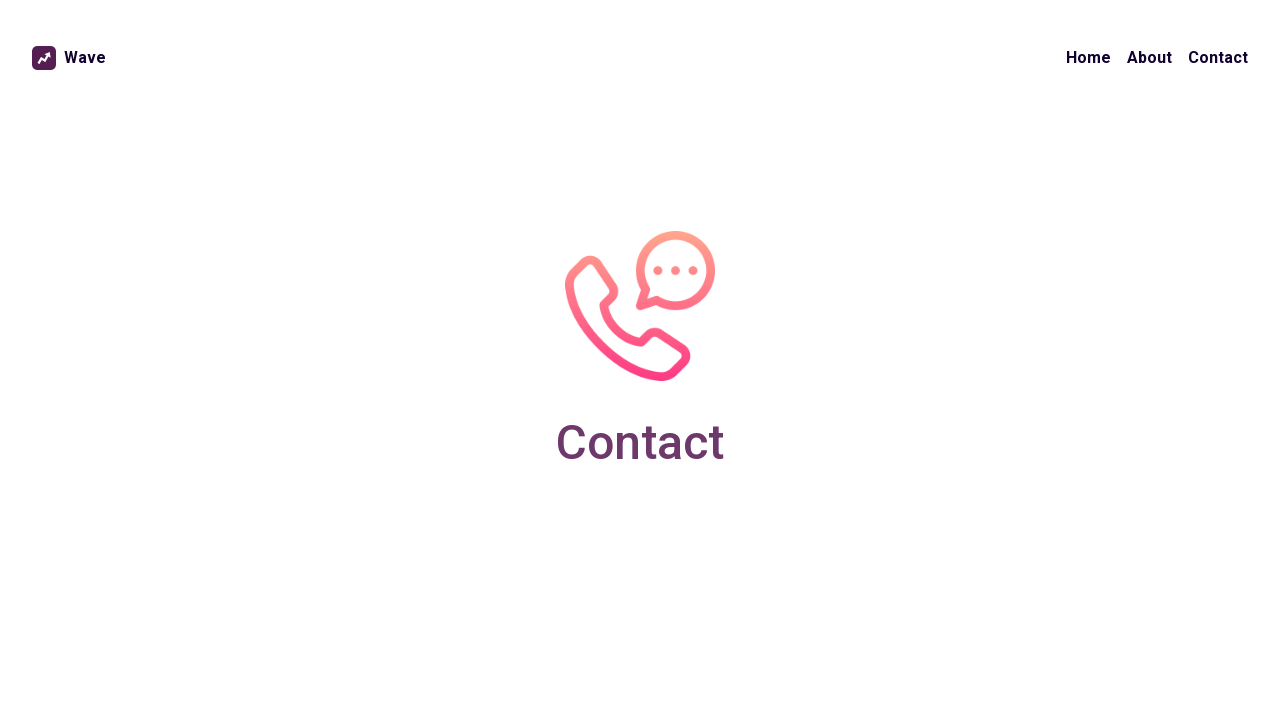

Verified navigation to Contact page (URL: https://qaroutingtest.ccbp.tech/contact)
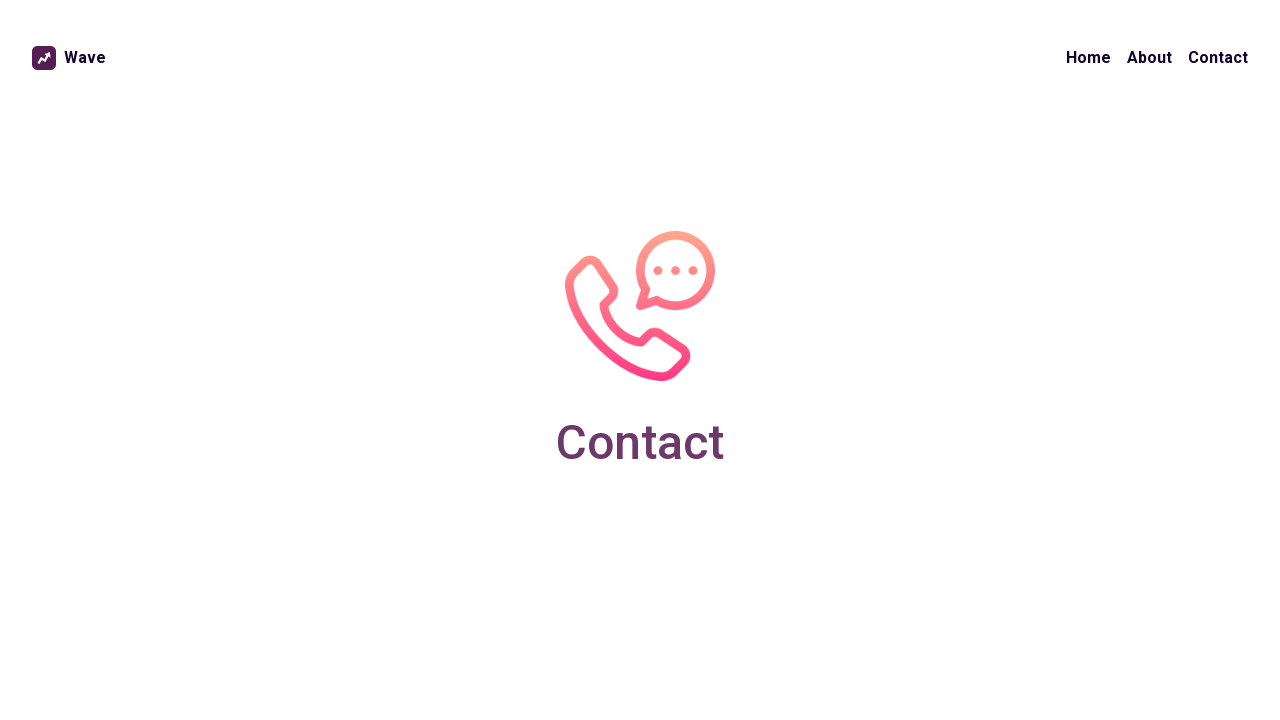

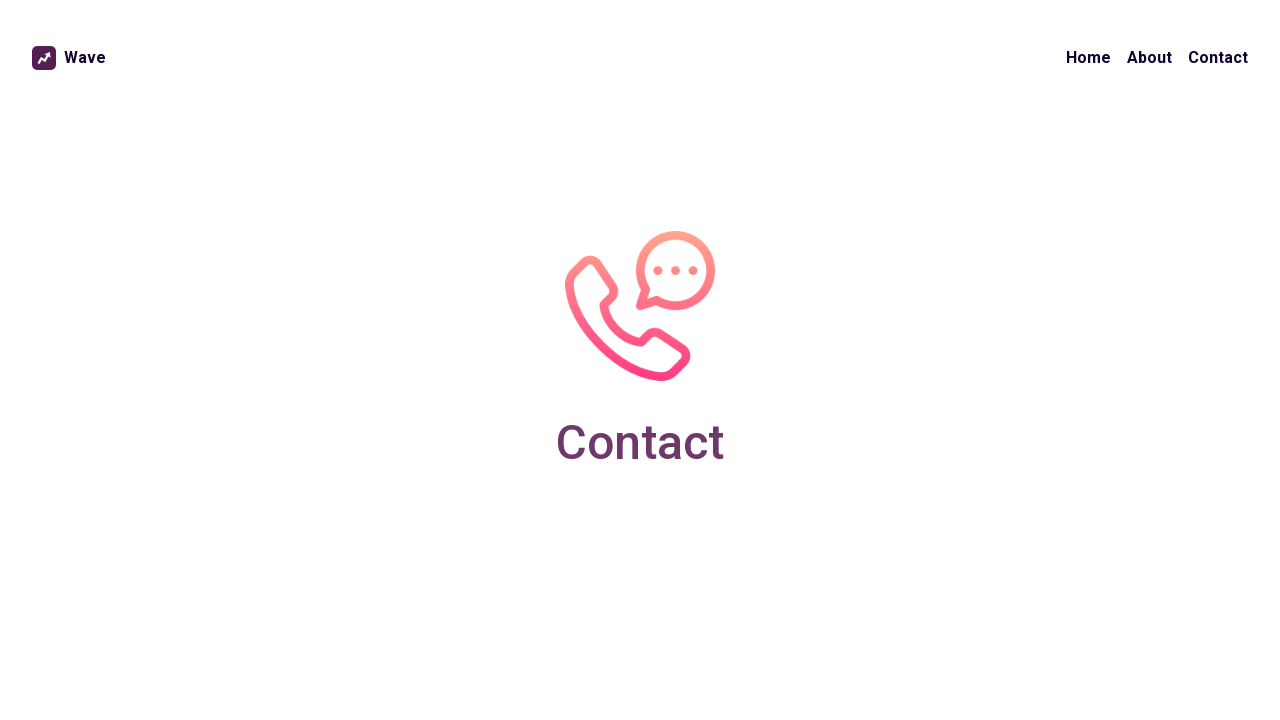